Tests a dynamic pricing page by waiting for price to drop to $100, booking, then solving a math captcha

Starting URL: http://suninjuly.github.io/explicit_wait2.html

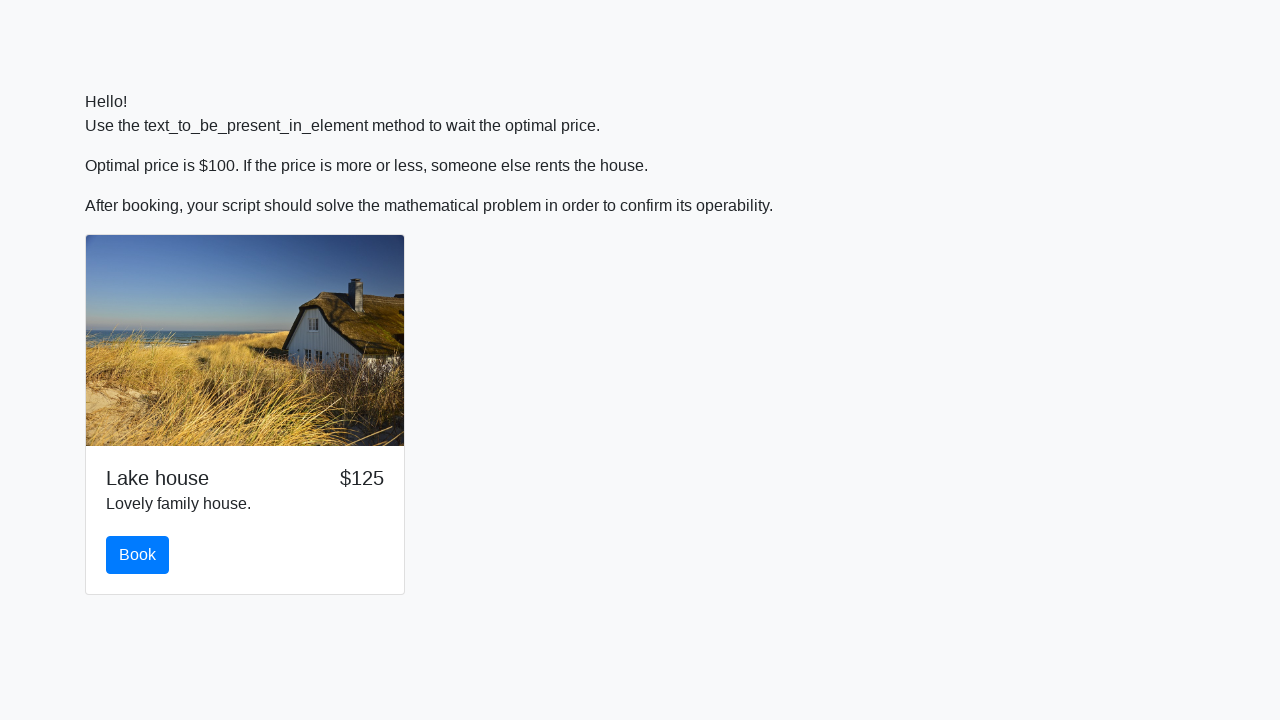

Waited for price to drop to $100
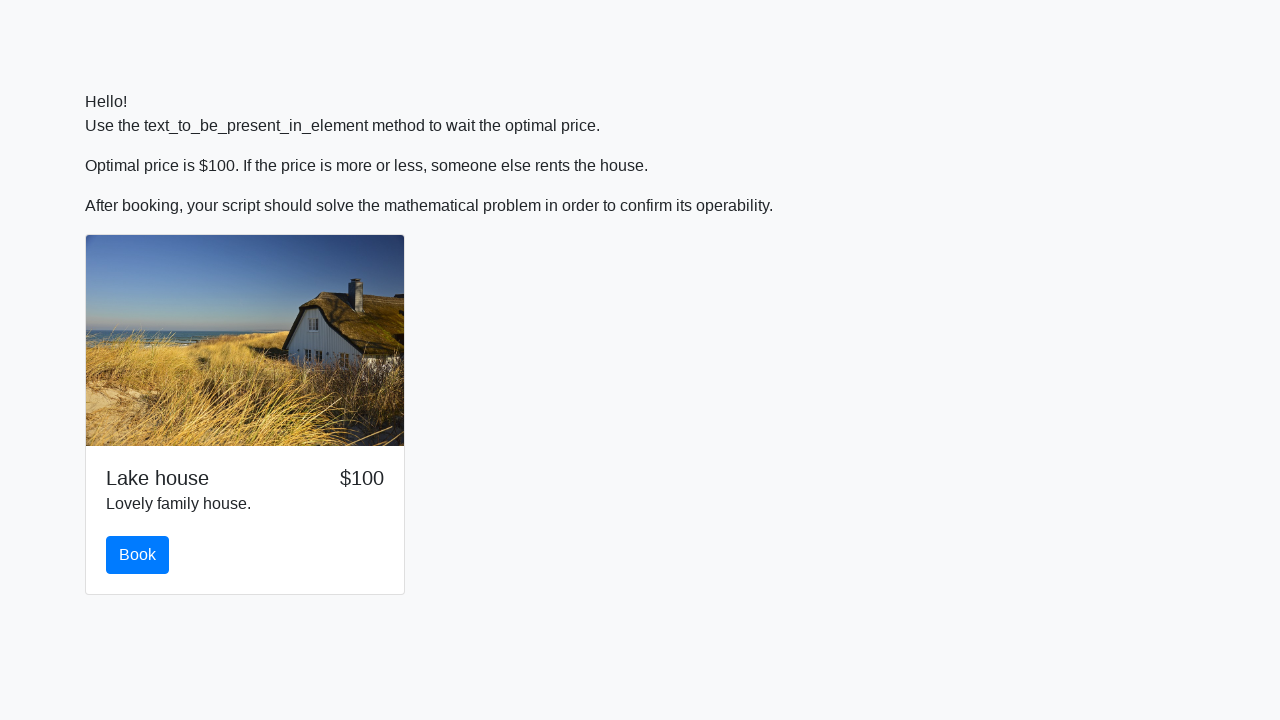

Clicked the book button at (138, 555) on #book
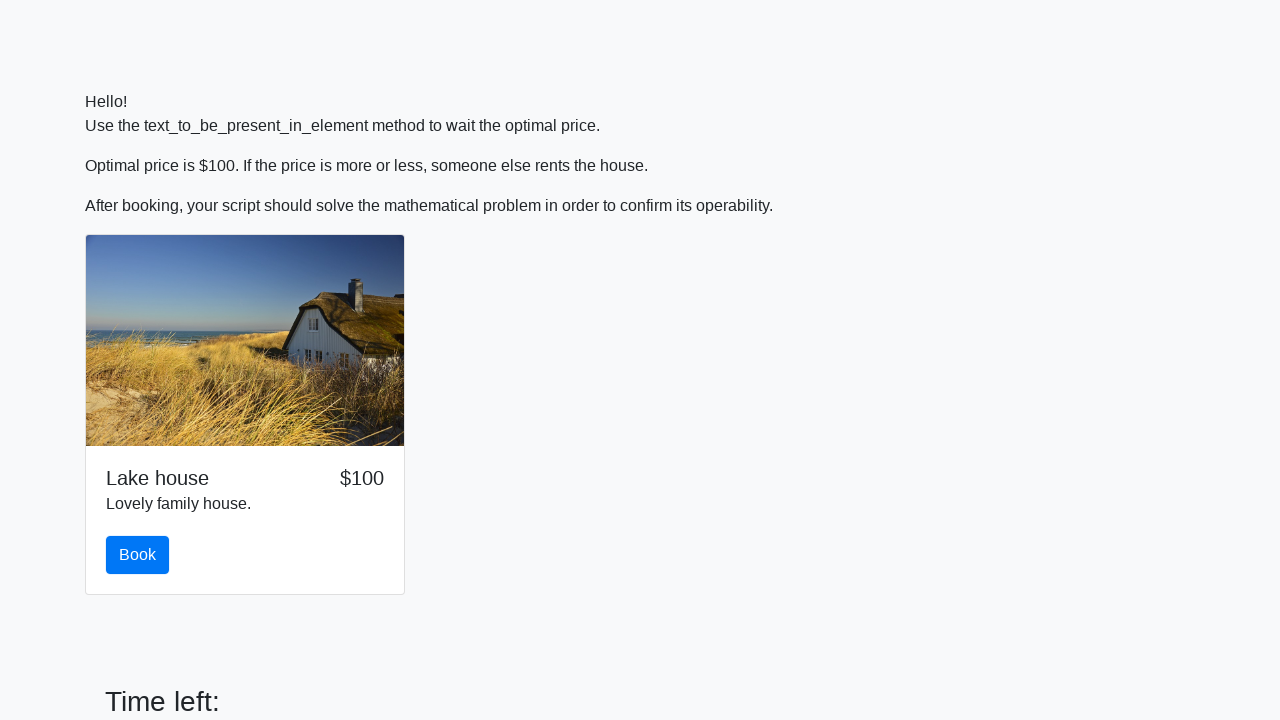

Waited for solve button to become visible
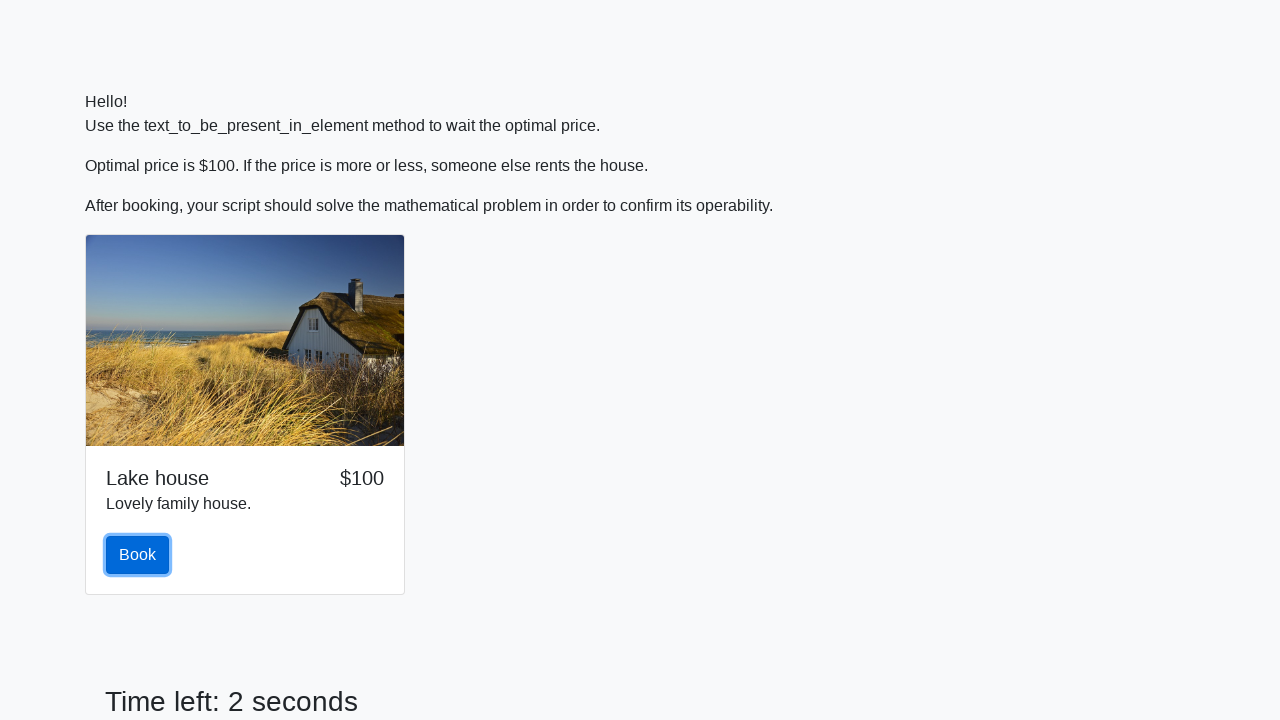

Scrolled to the solve button
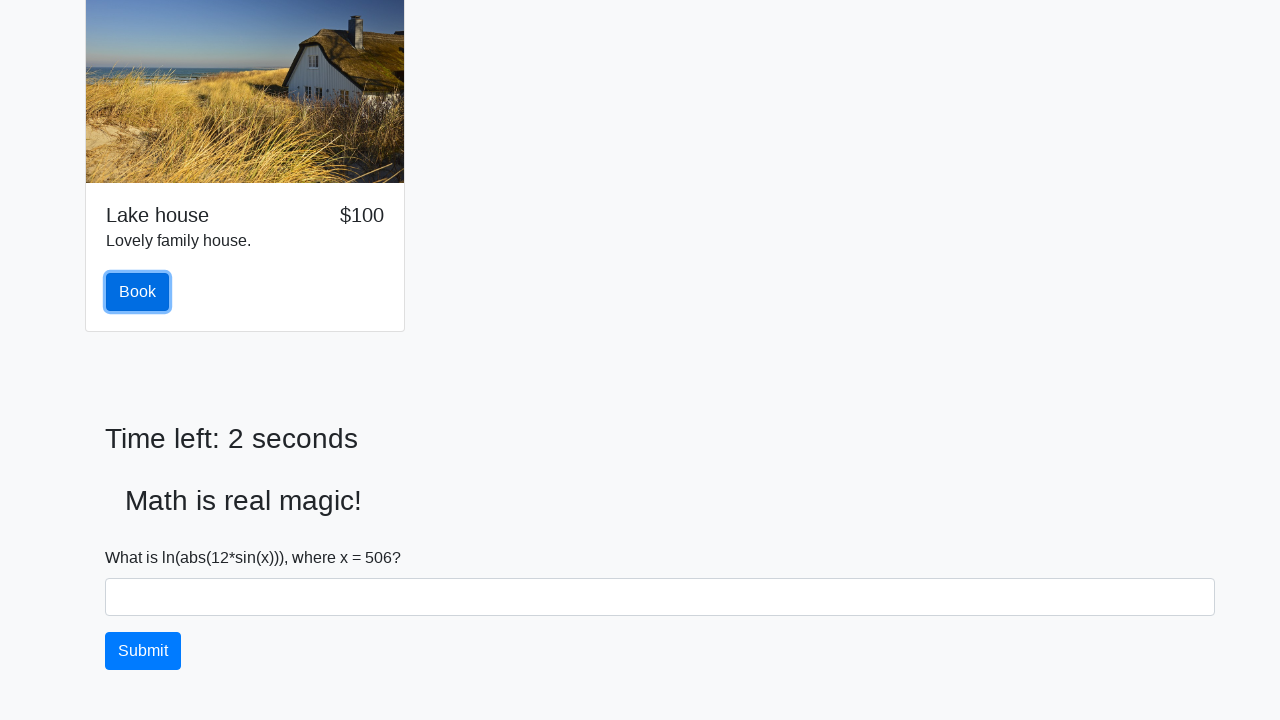

Retrieved input value: 506
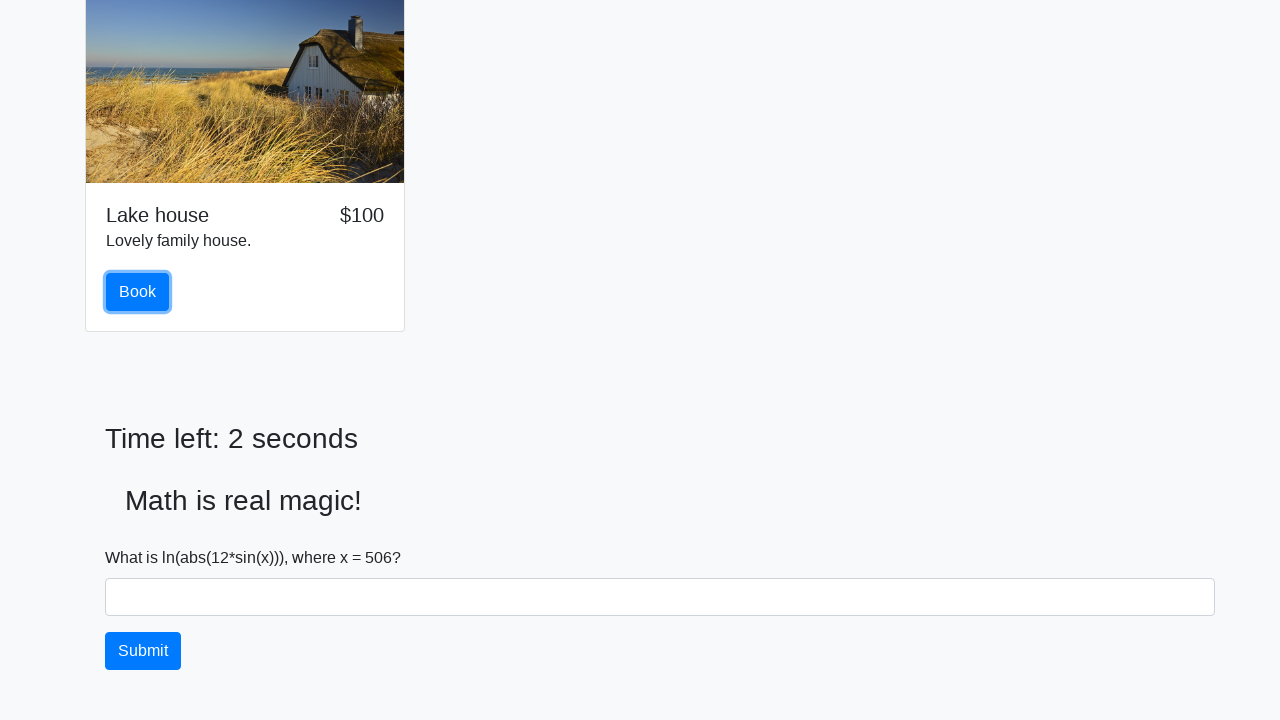

Filled in the calculated answer on #answer
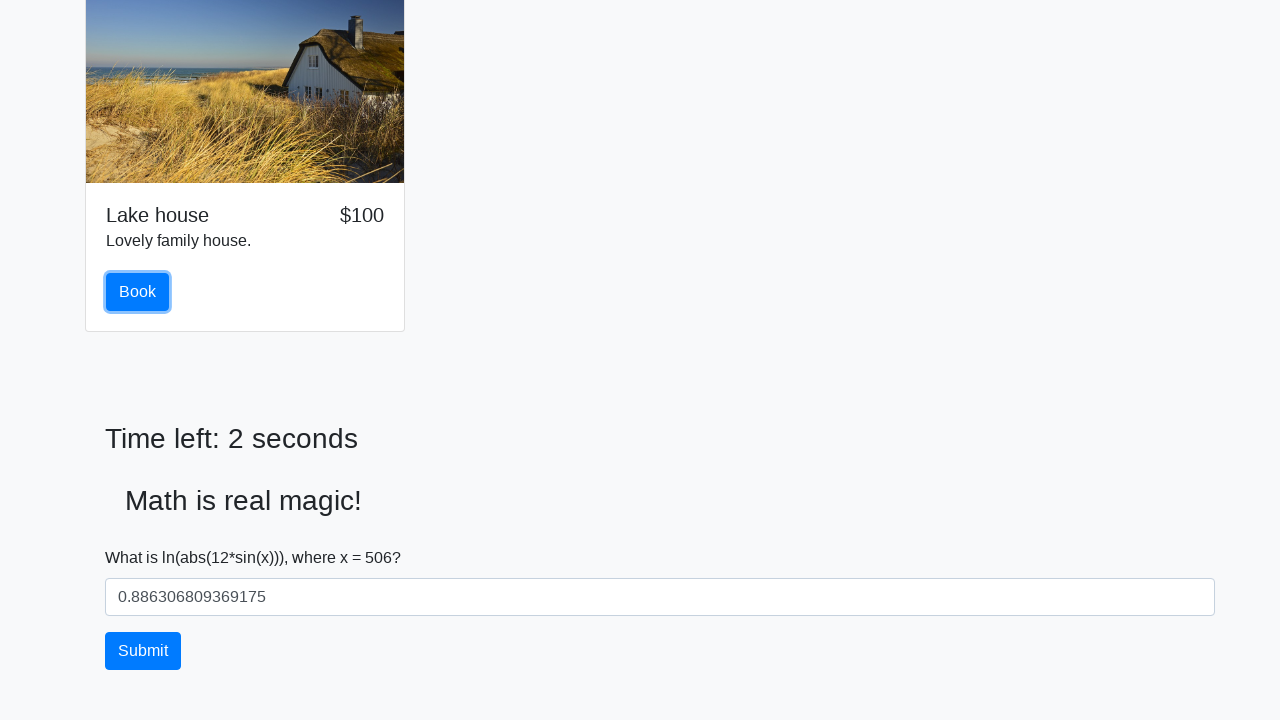

Clicked the solve button to submit the captcha answer at (143, 651) on #solve
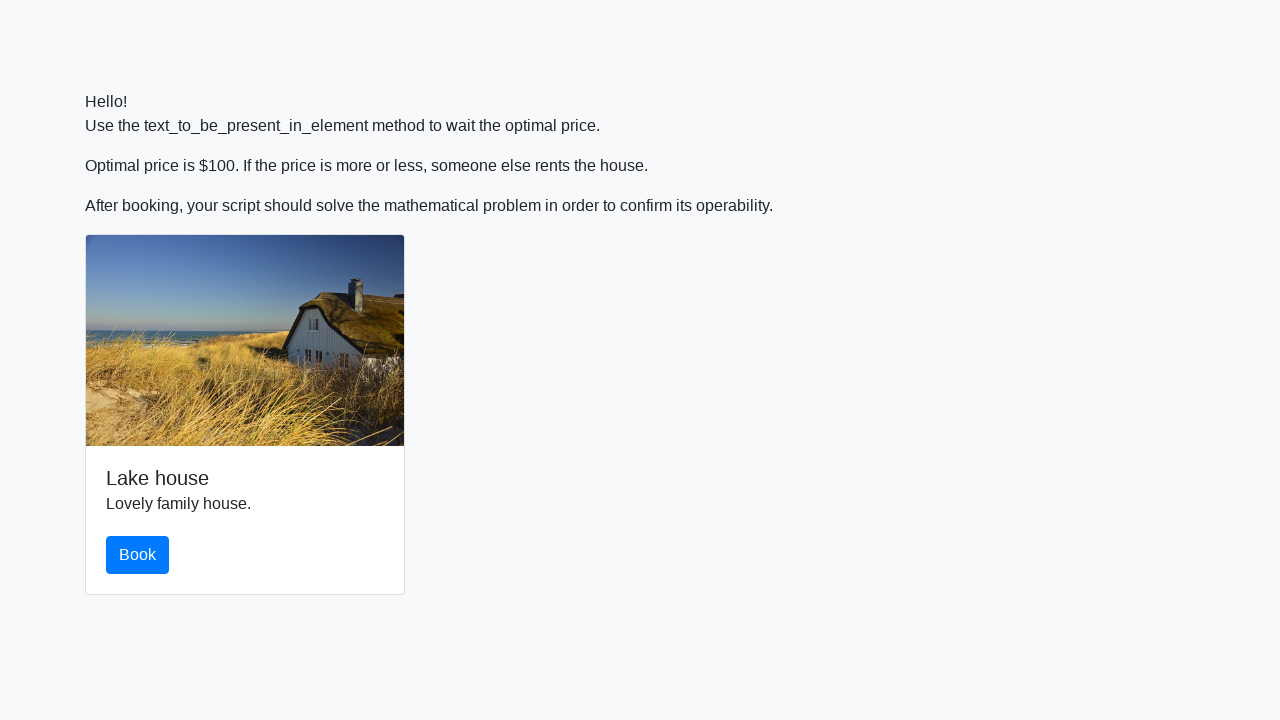

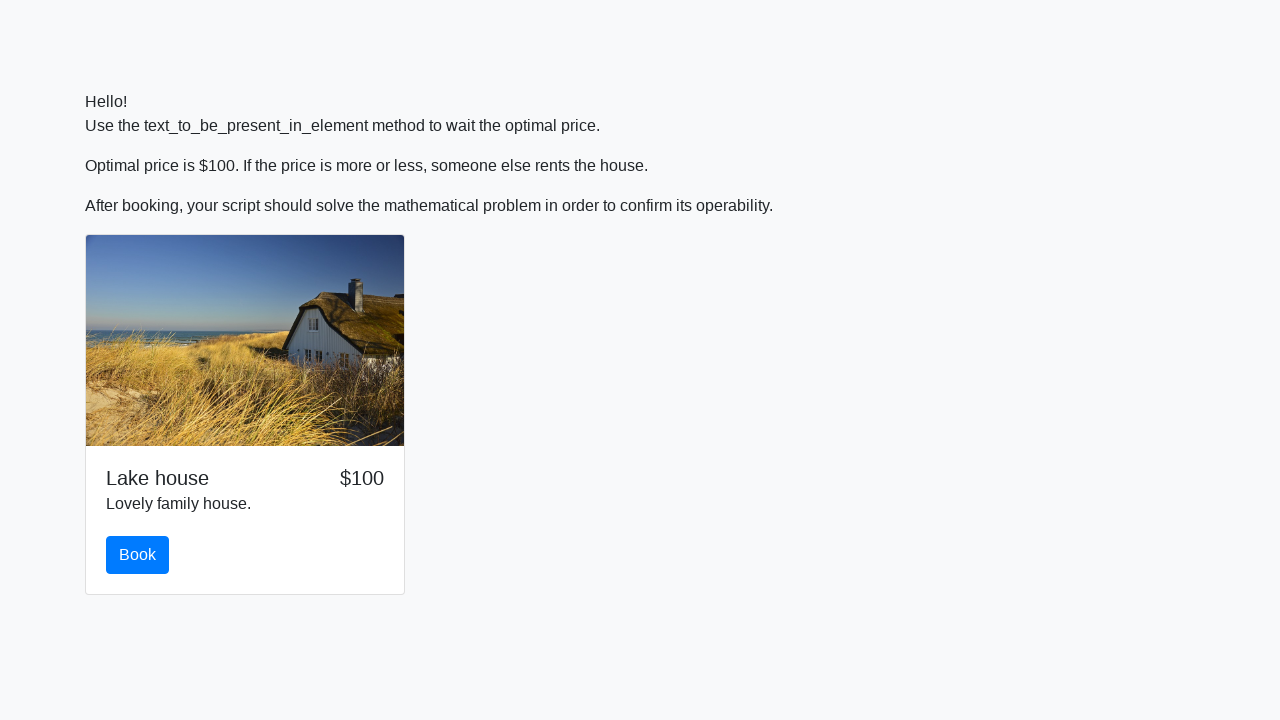